Verifies UI elements on a login page by checking text content of checkbox label, forgot password link, and validating the href attribute contains expected value

Starting URL: https://login1.nextbasecrm.com/

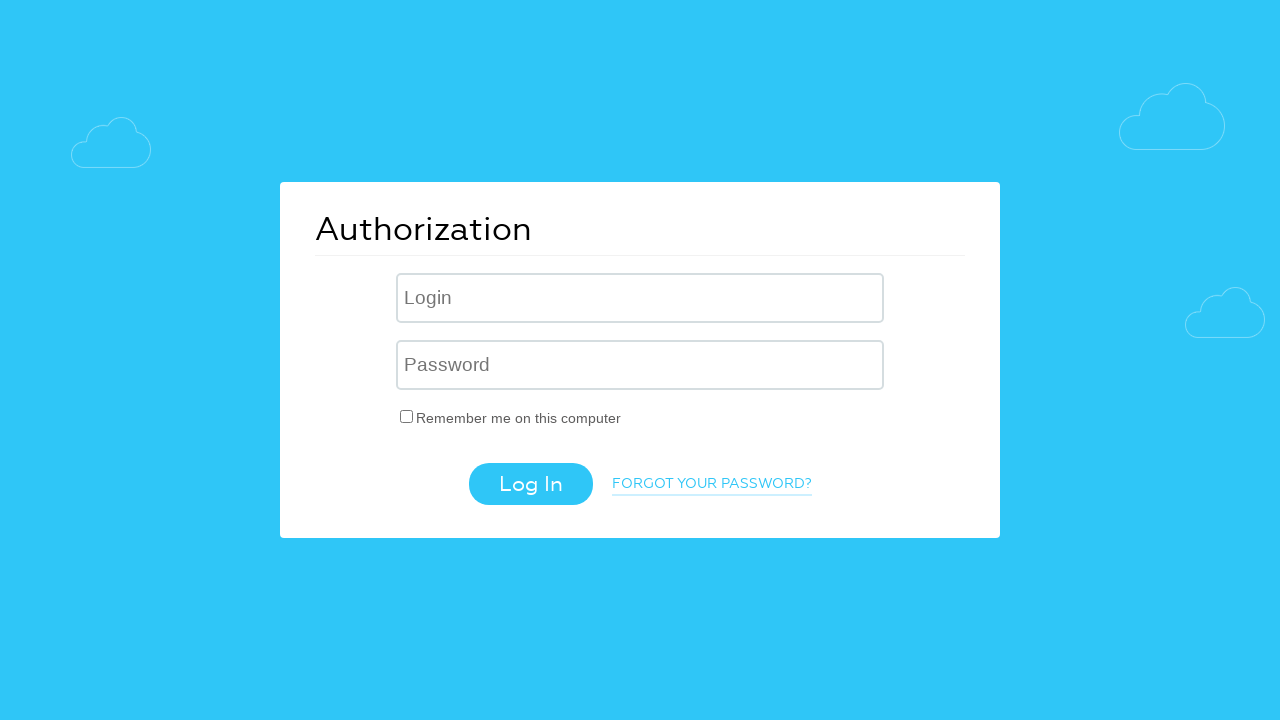

Navigated to login page
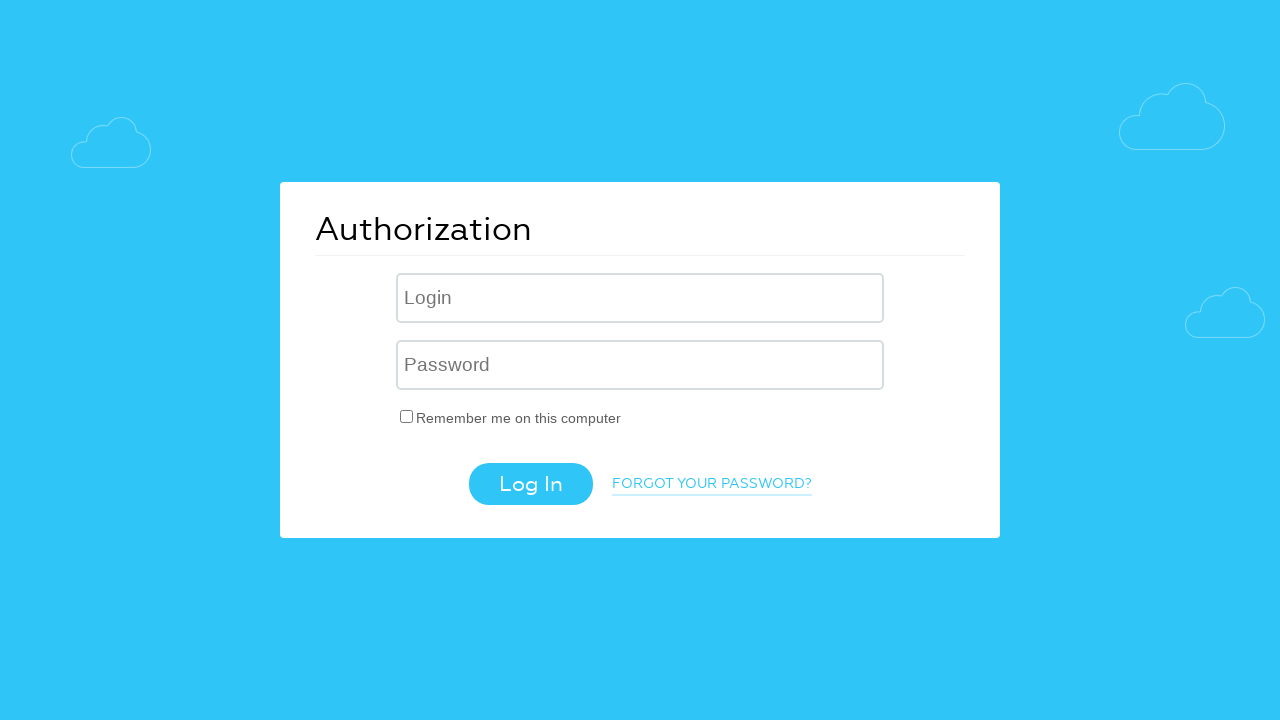

Waited for 'Remember me' checkbox label to load
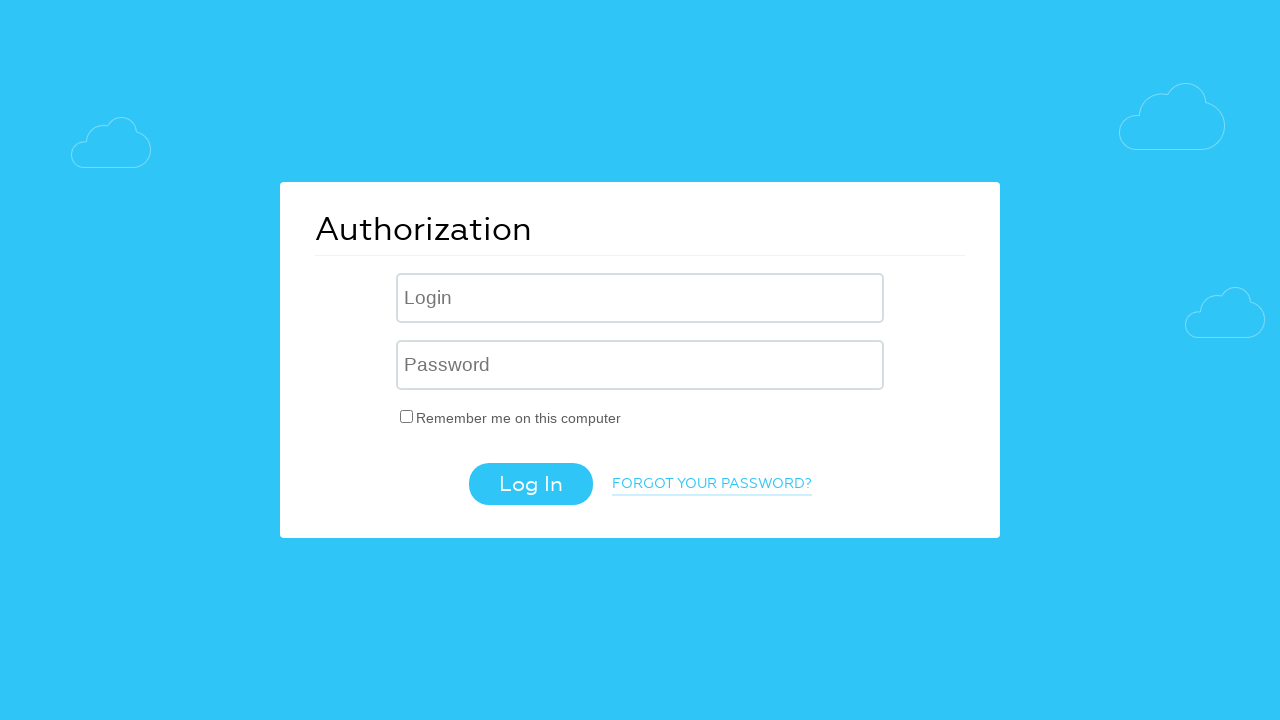

Retrieved text content from 'Remember me' checkbox label
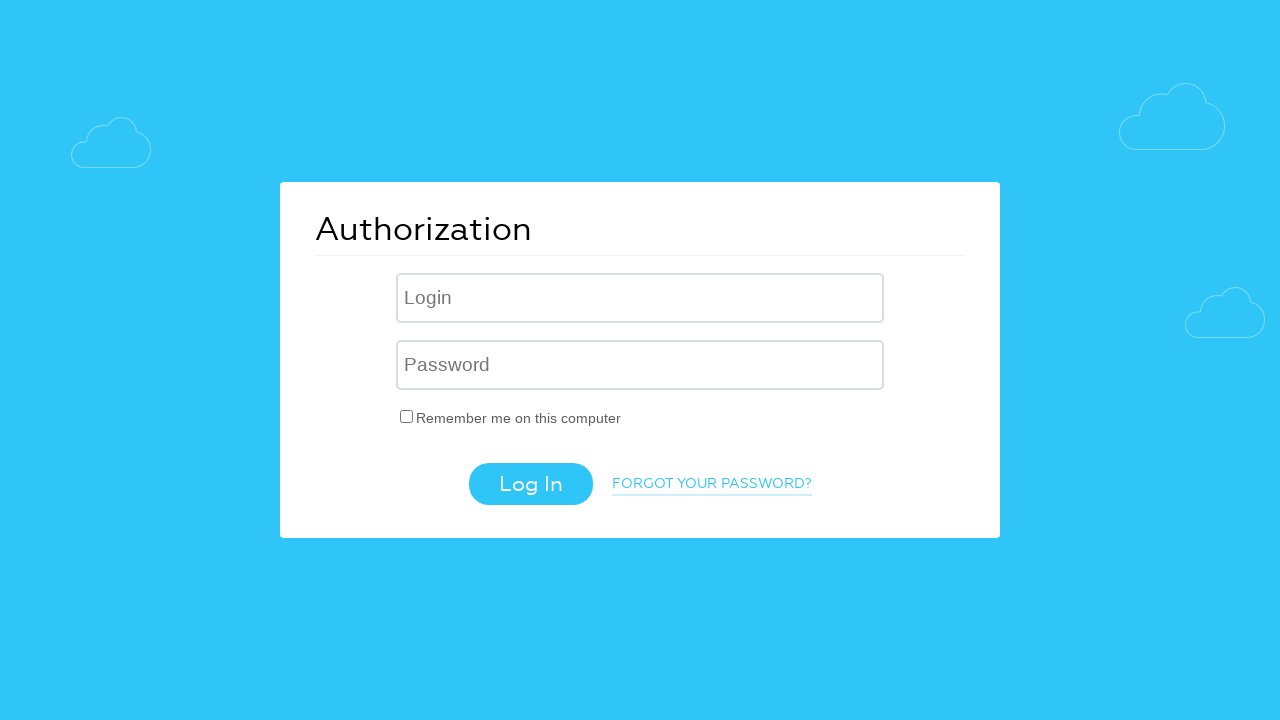

Verified 'Remember me' label text equals 'Remember me on this computer'
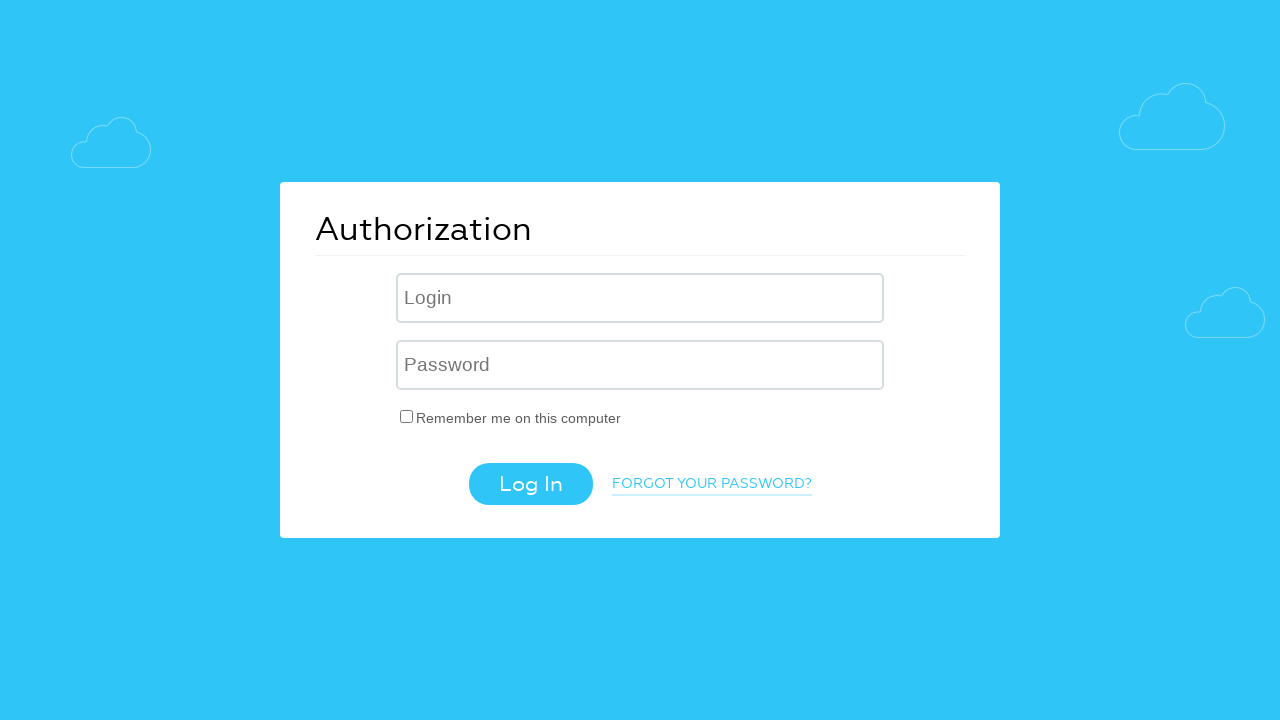

Located 'Forgot your password?' link
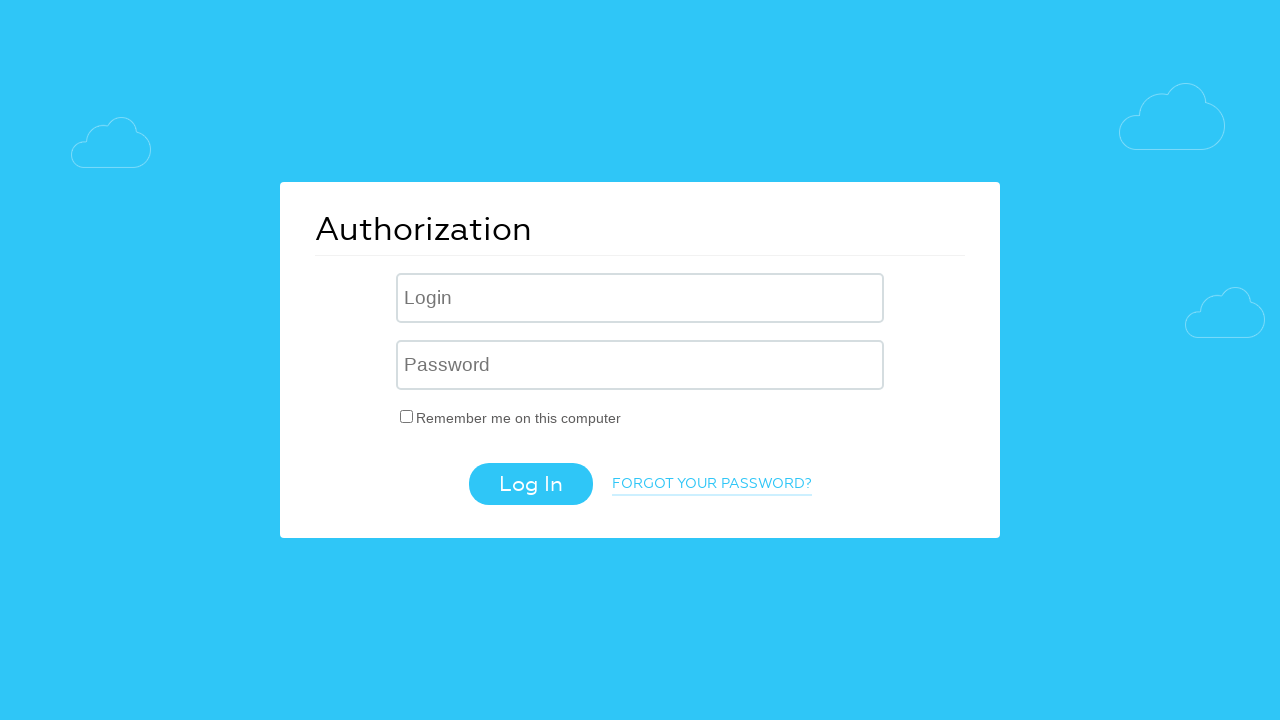

Retrieved text content from 'Forgot your password?' link
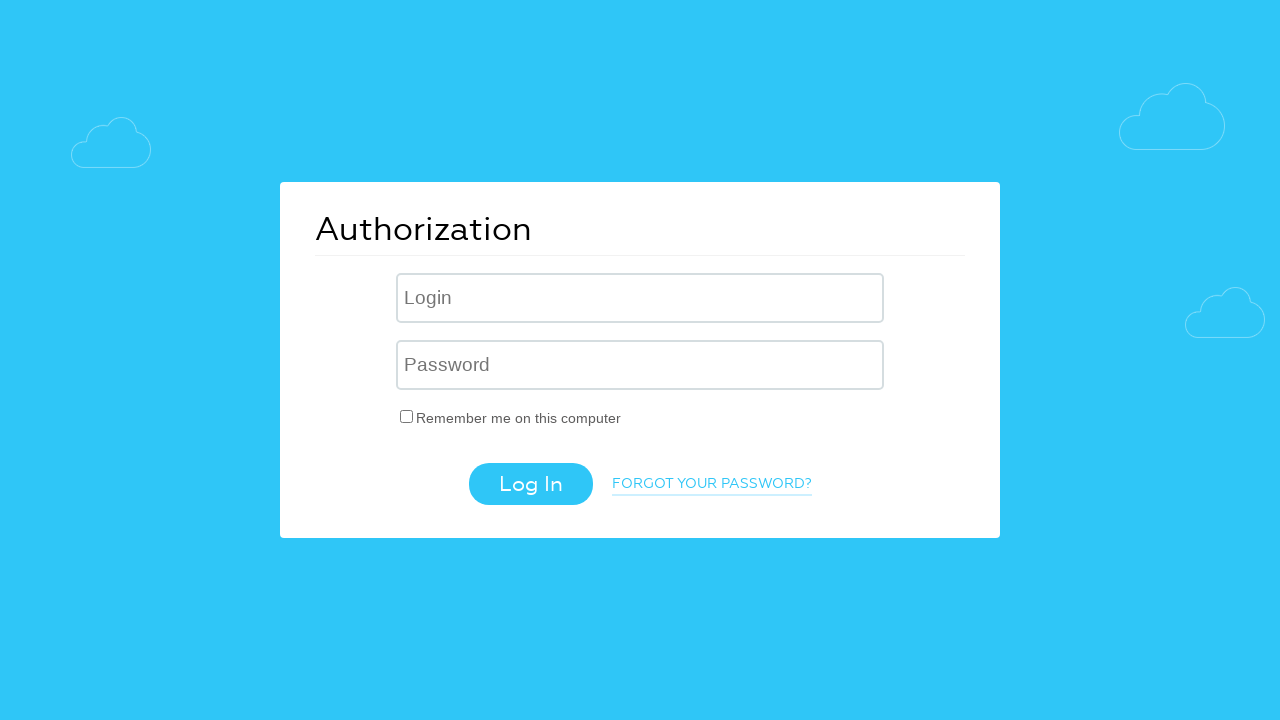

Verified 'Forgot your password?' link text equals 'Forgot your password?'
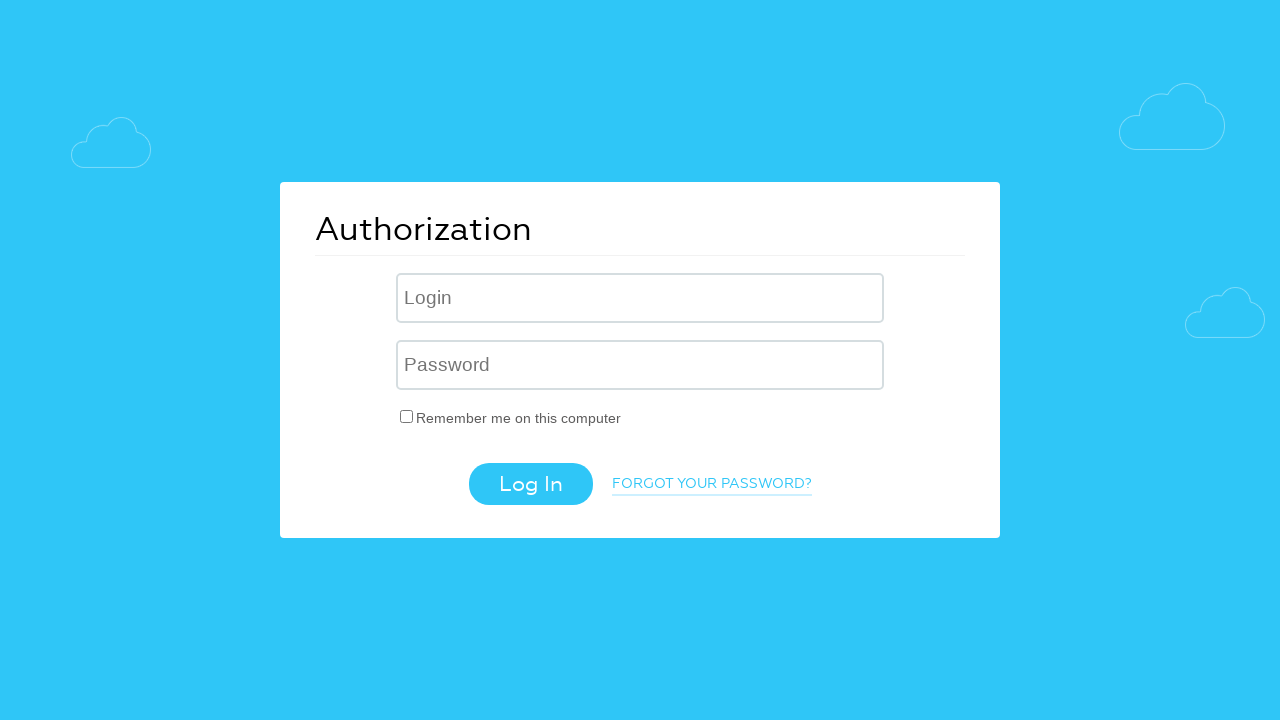

Retrieved href attribute from 'Forgot your password?' link
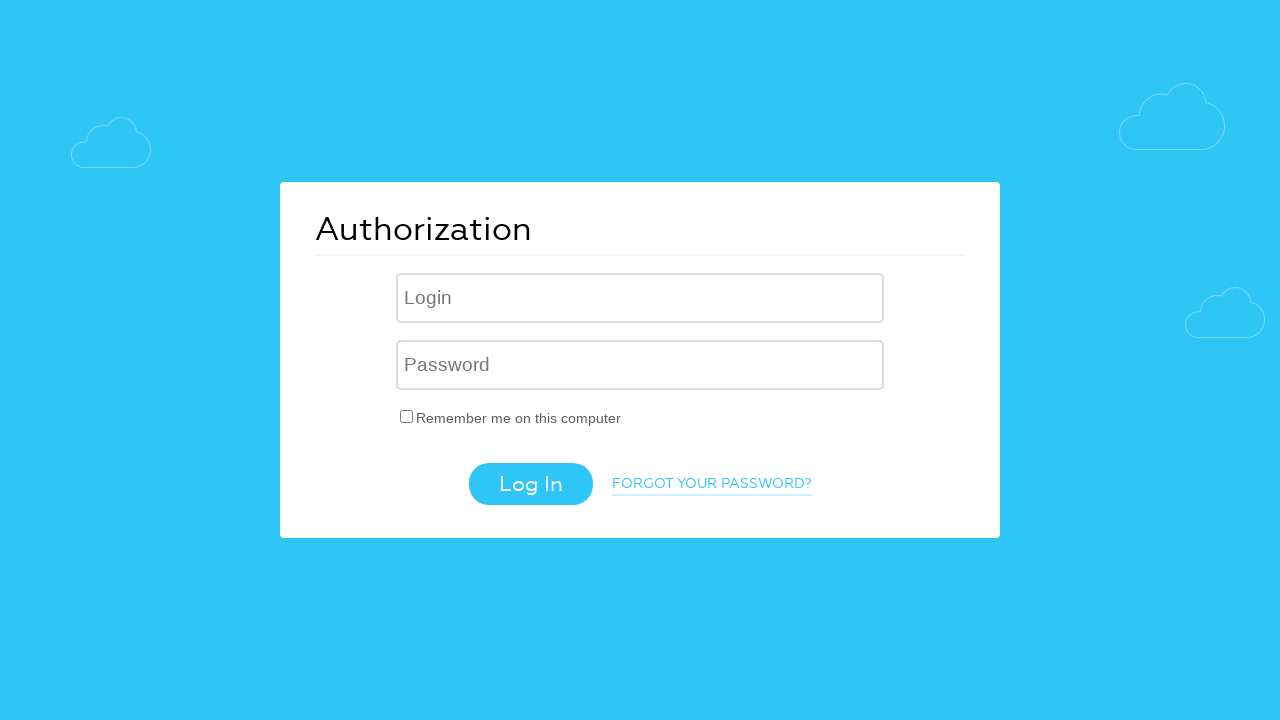

Verified href attribute contains 'forgot': /?forgot_password=yes
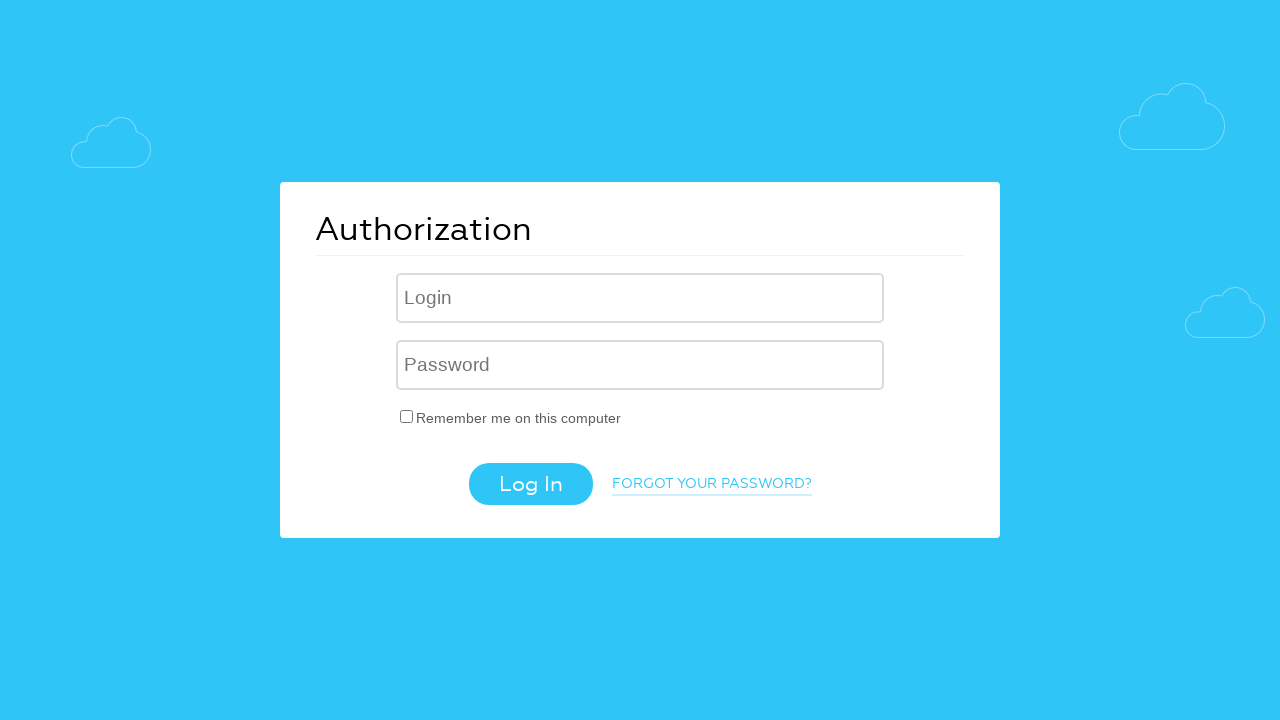

Waited for 'Log In' button to load
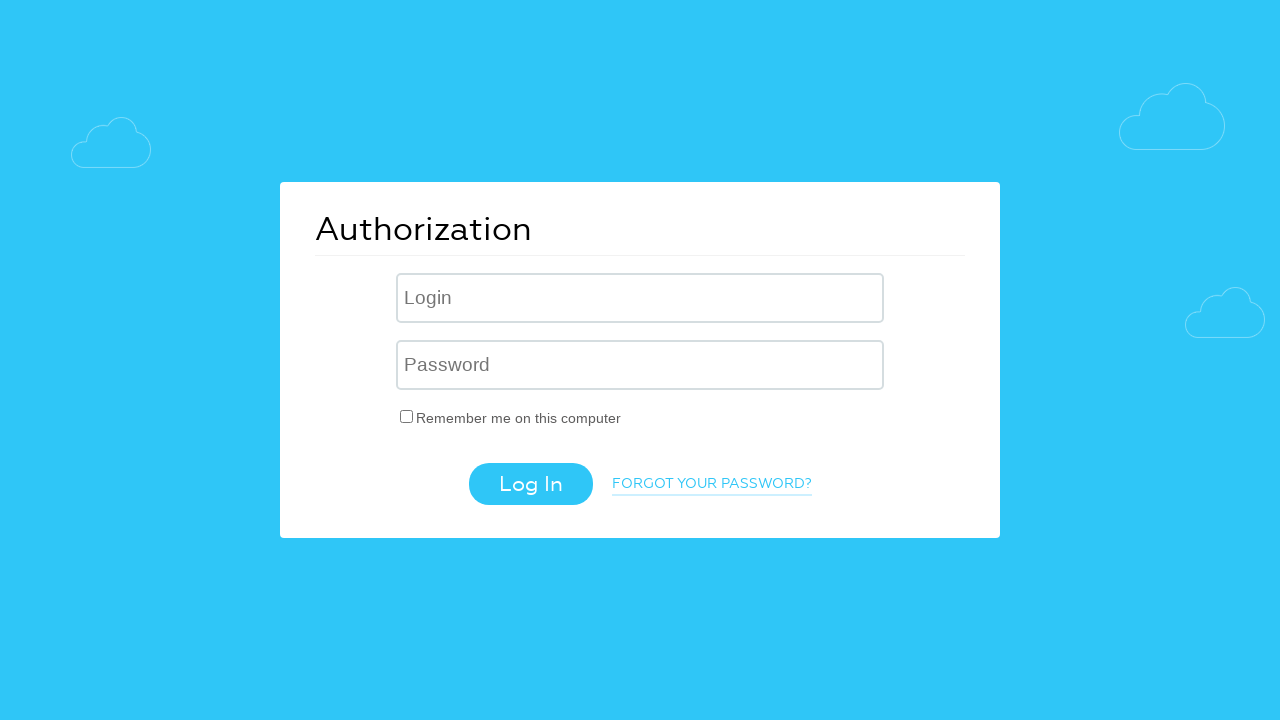

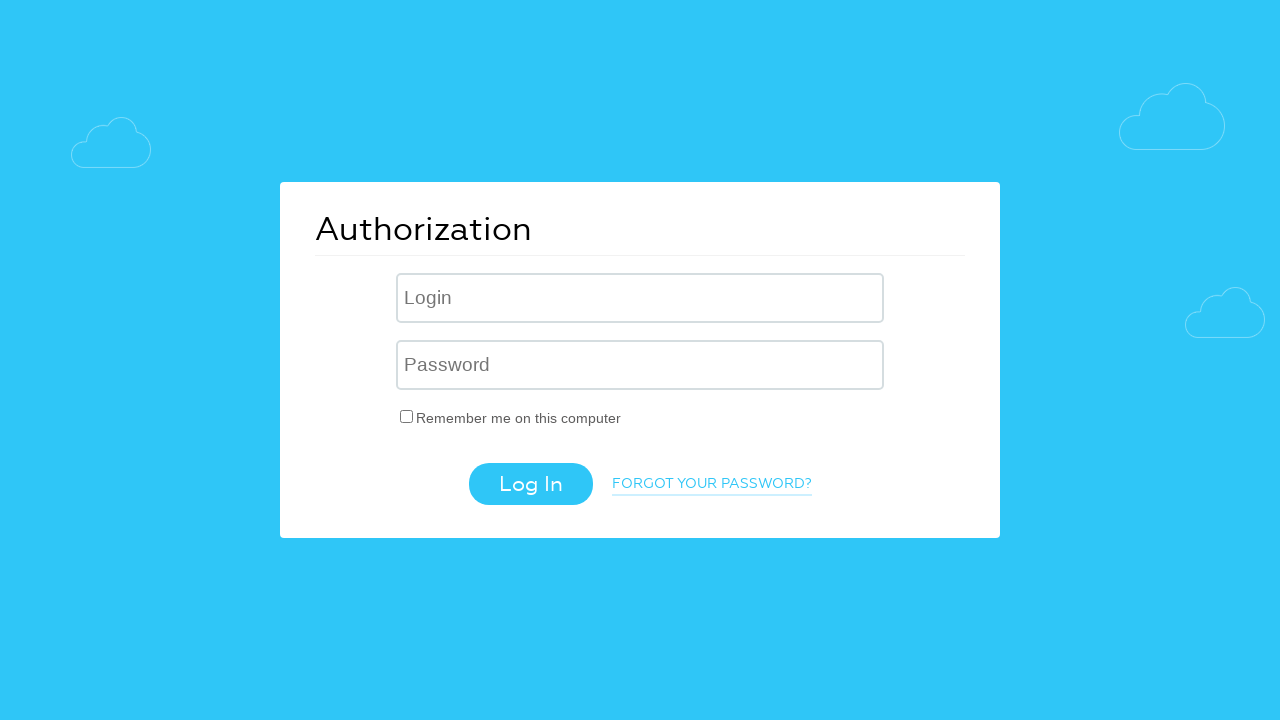